Tests the hide textbox functionality by clicking the "Hide" button and verifying the textbox becomes hidden

Starting URL: https://www.letskodeit.com/practice

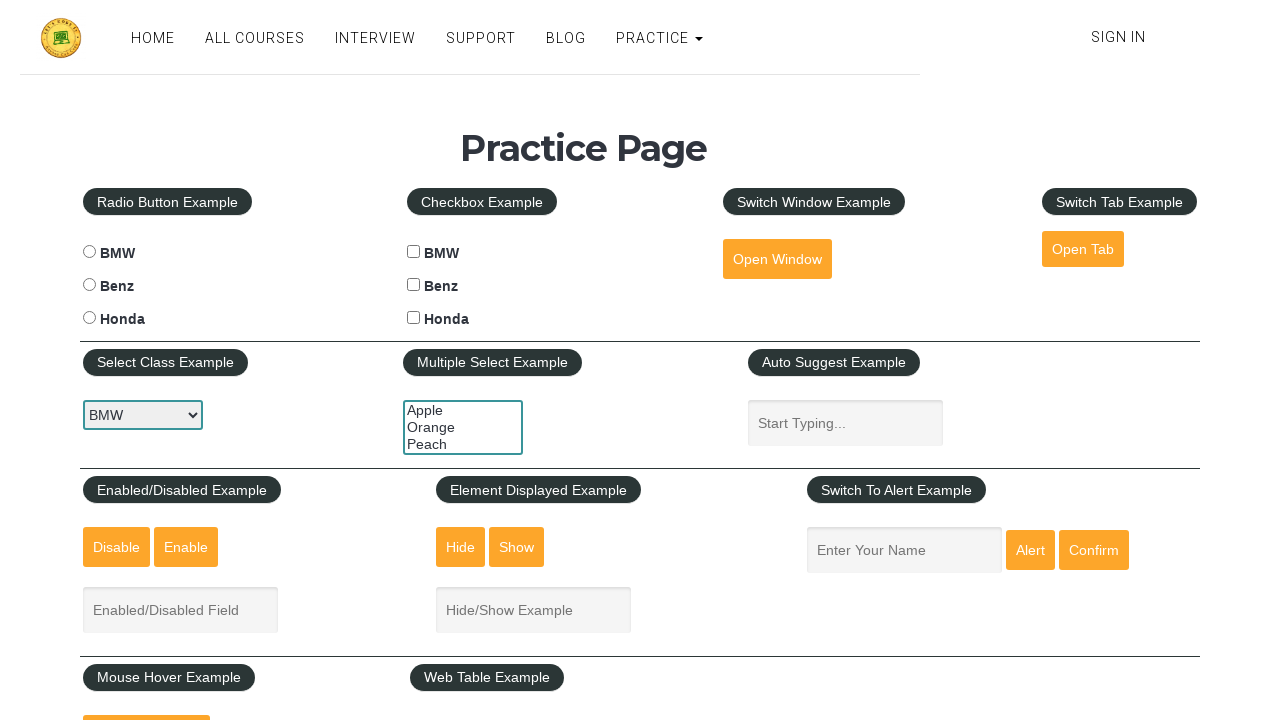

Scrolled down the page by 350 pixels
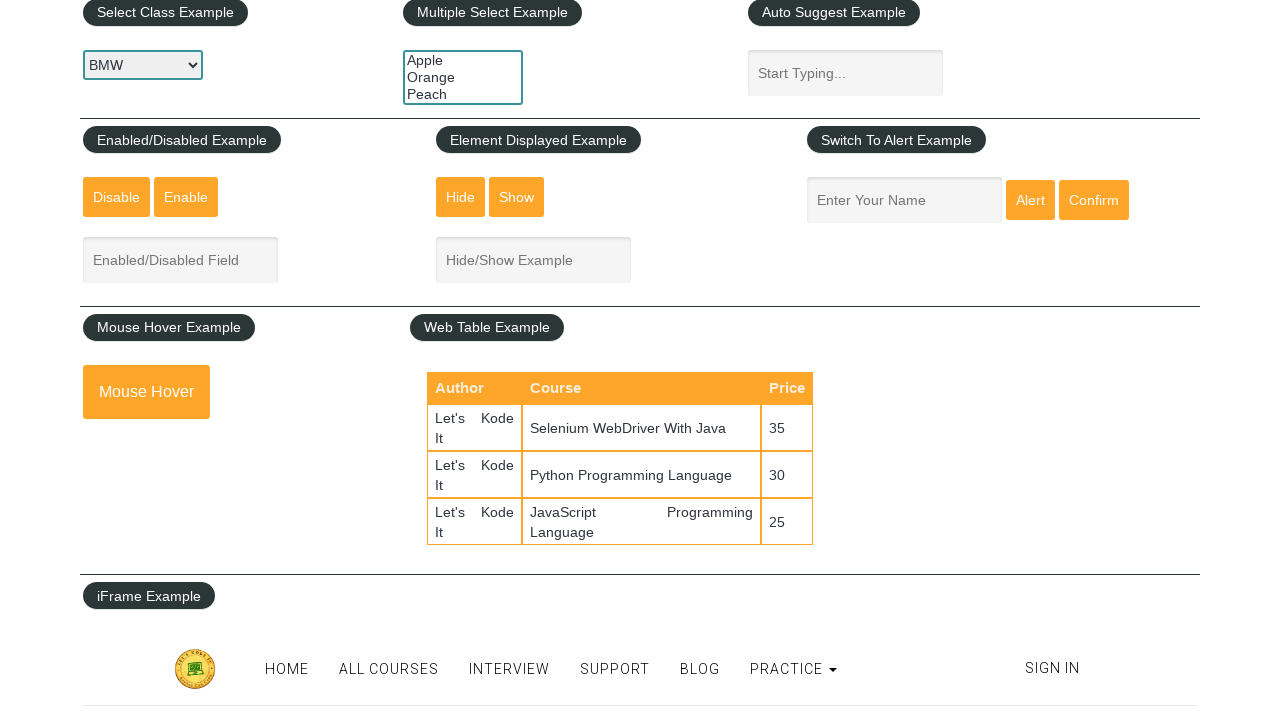

Clicked the 'Hide' button to hide the textbox at (461, 197) on #hide-textbox
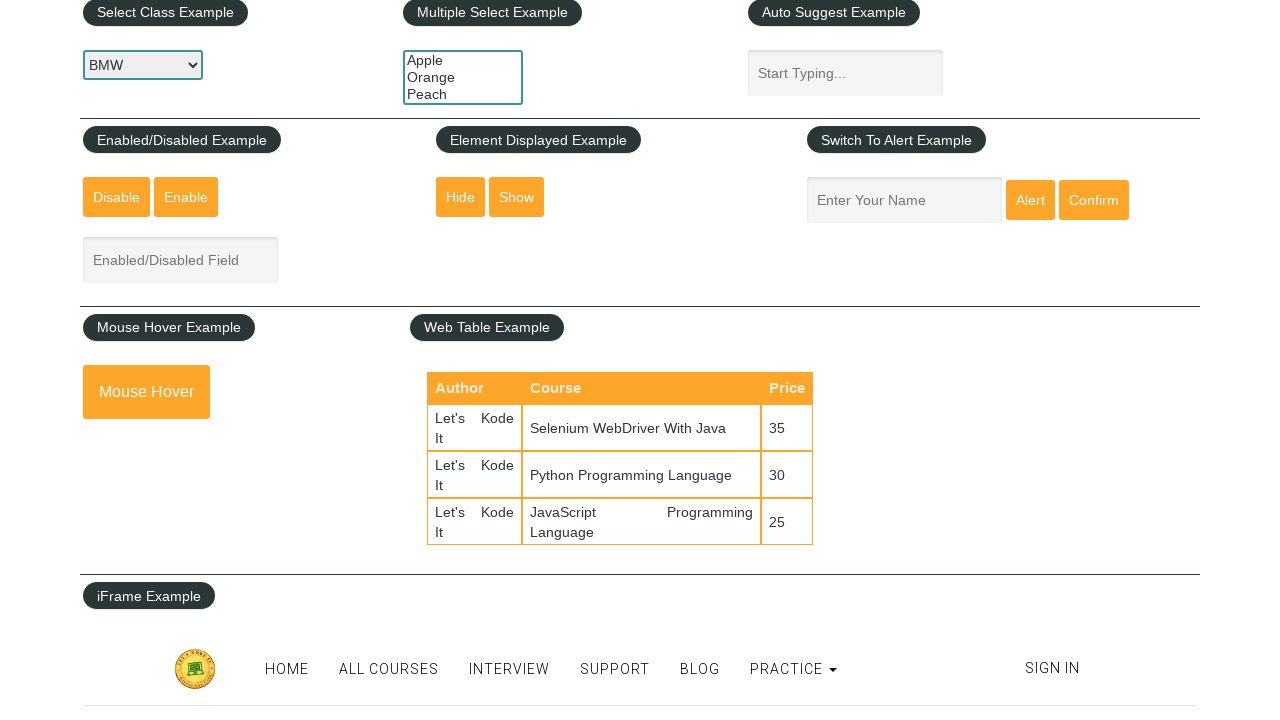

Verified the textbox is hidden
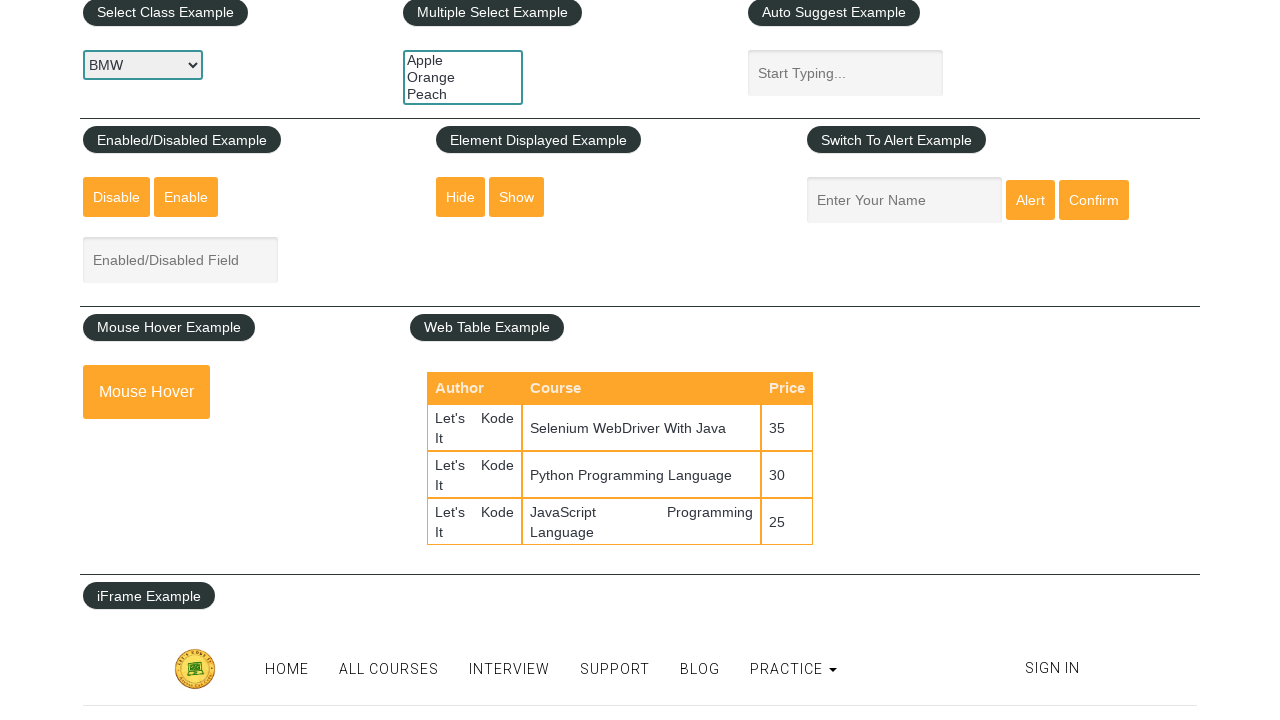

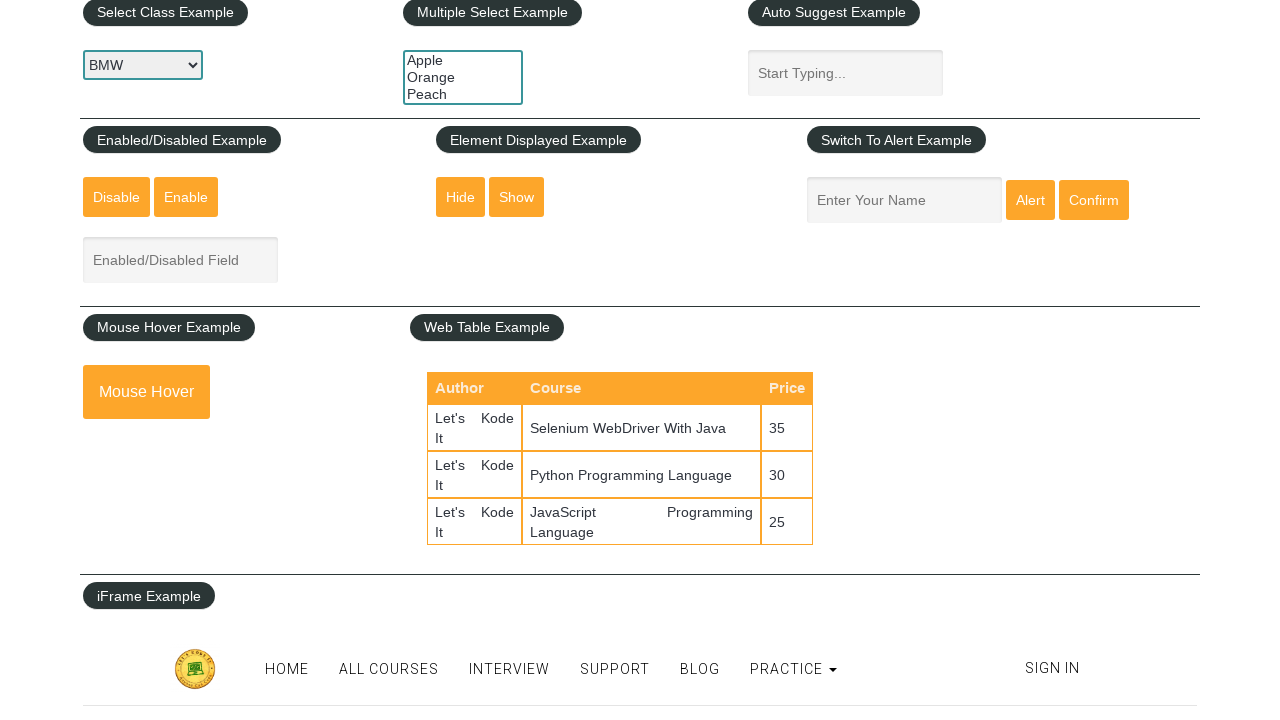